Tests three button types: double-click, right-click, and regular click, then verifies the corresponding messages appear

Starting URL: https://demoqa.com/buttons

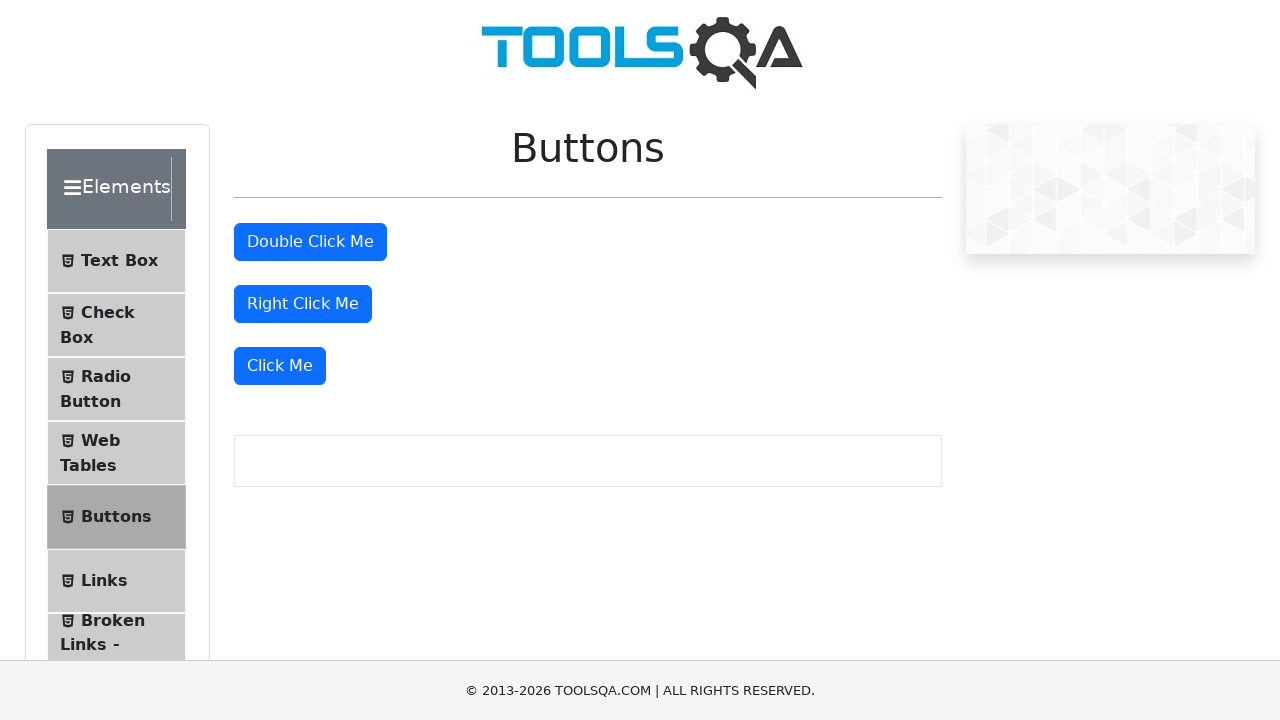

Navigated to https://demoqa.com/buttons
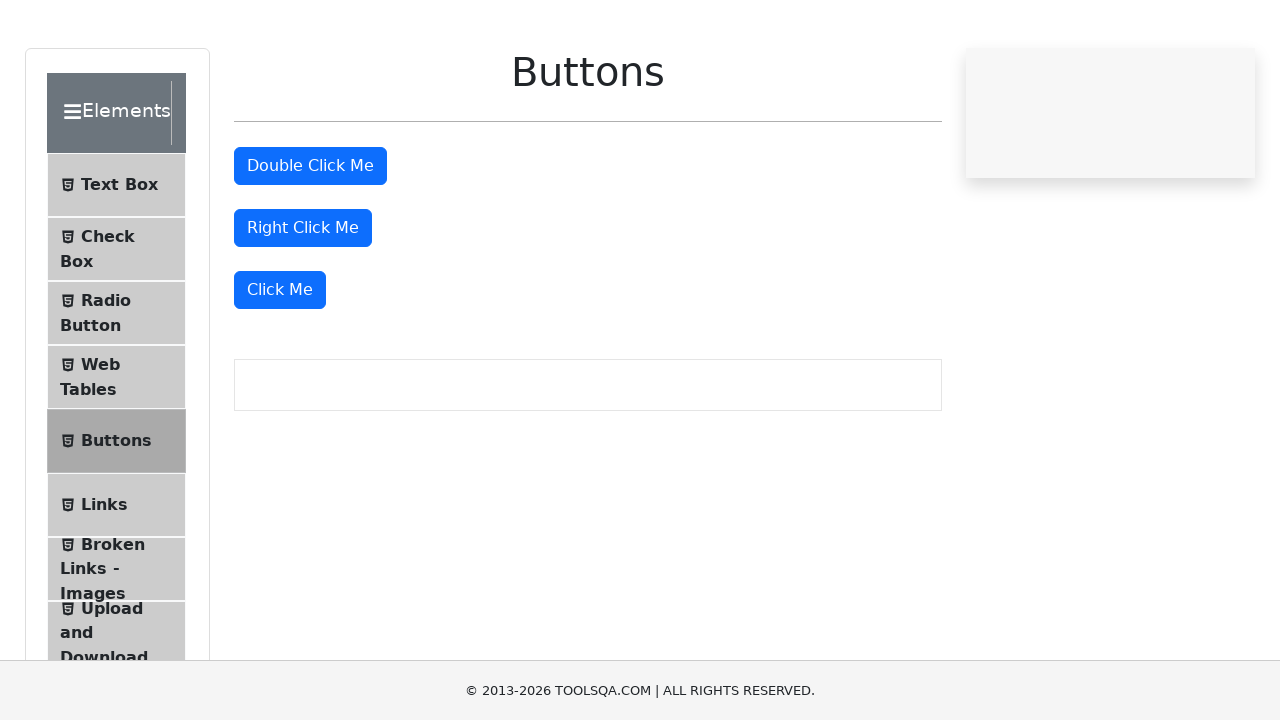

Located all primary buttons on the page
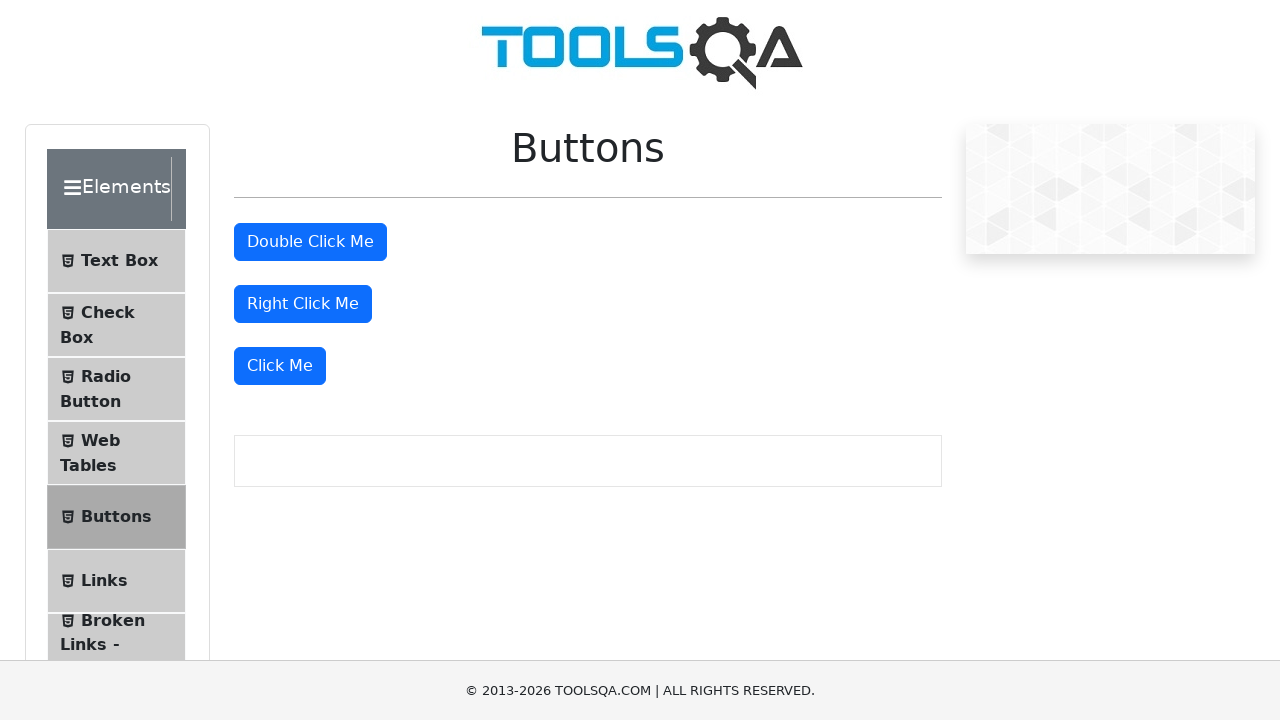

Double-clicked the first button at (310, 242) on .btn-primary >> nth=0
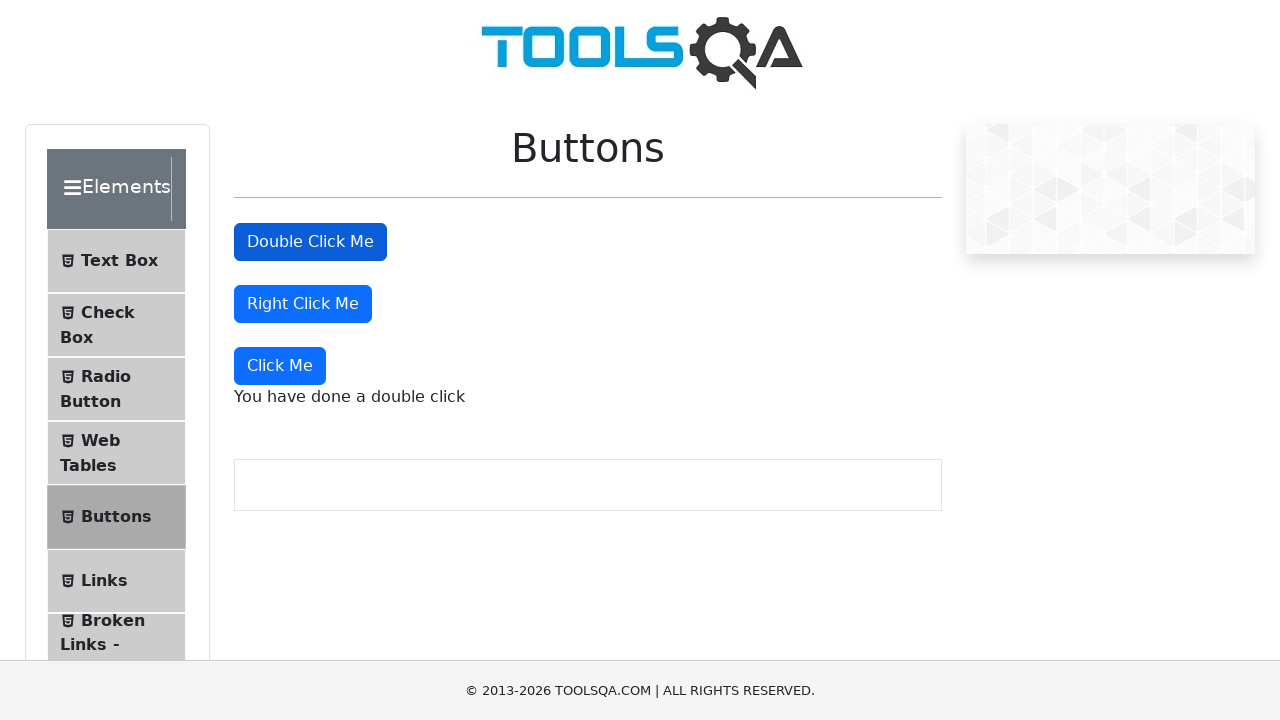

Right-clicked the second button at (303, 304) on .btn-primary >> nth=1
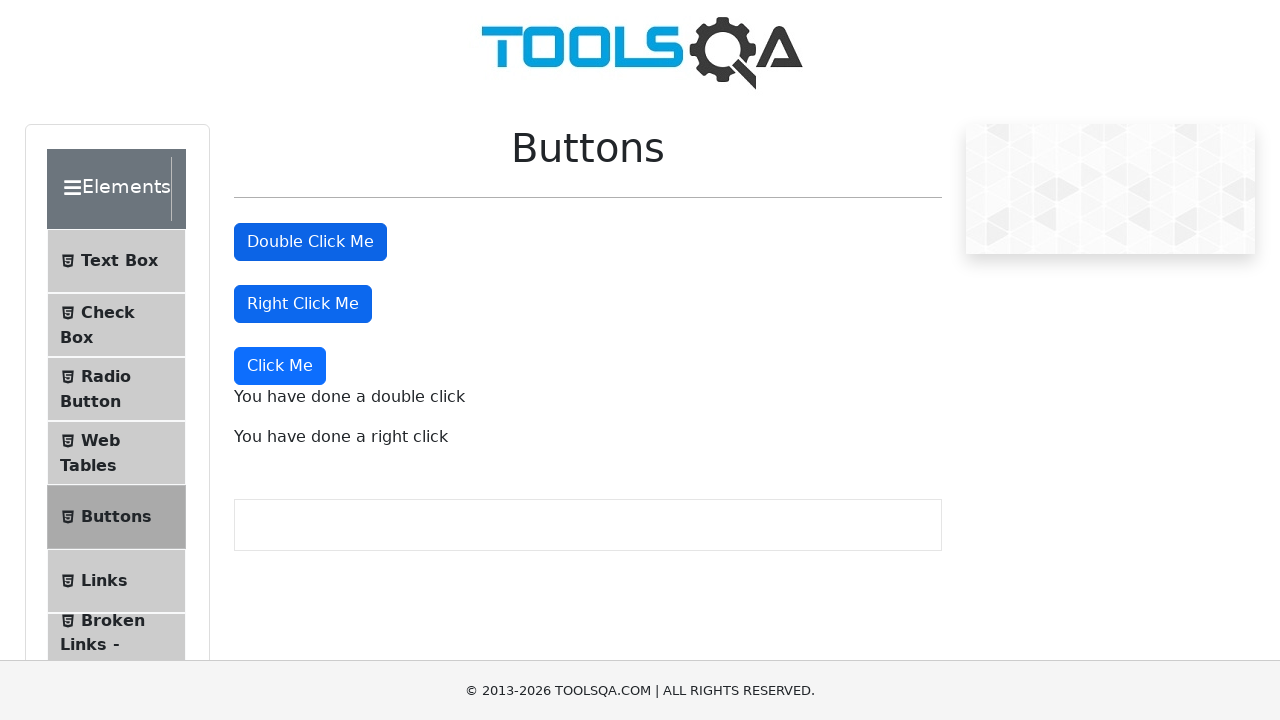

Clicked the third button at (280, 366) on .btn-primary >> nth=2
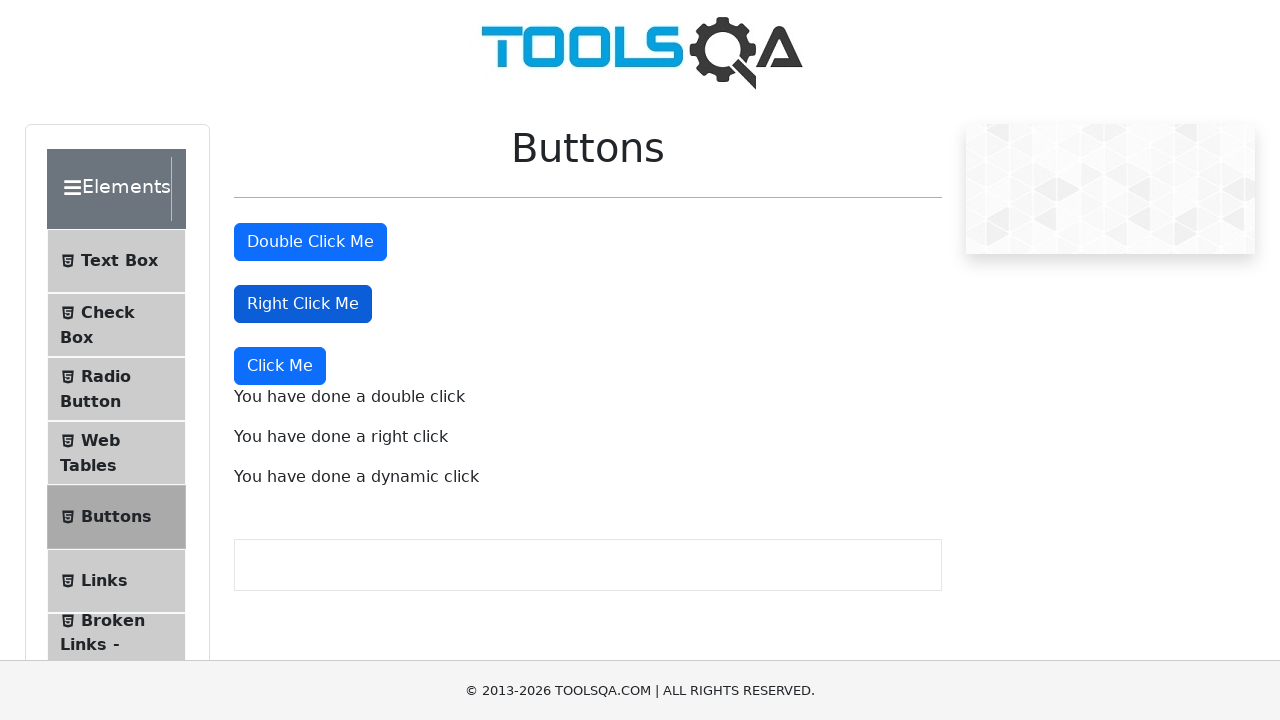

Double click message appeared: 'You have done a double click'
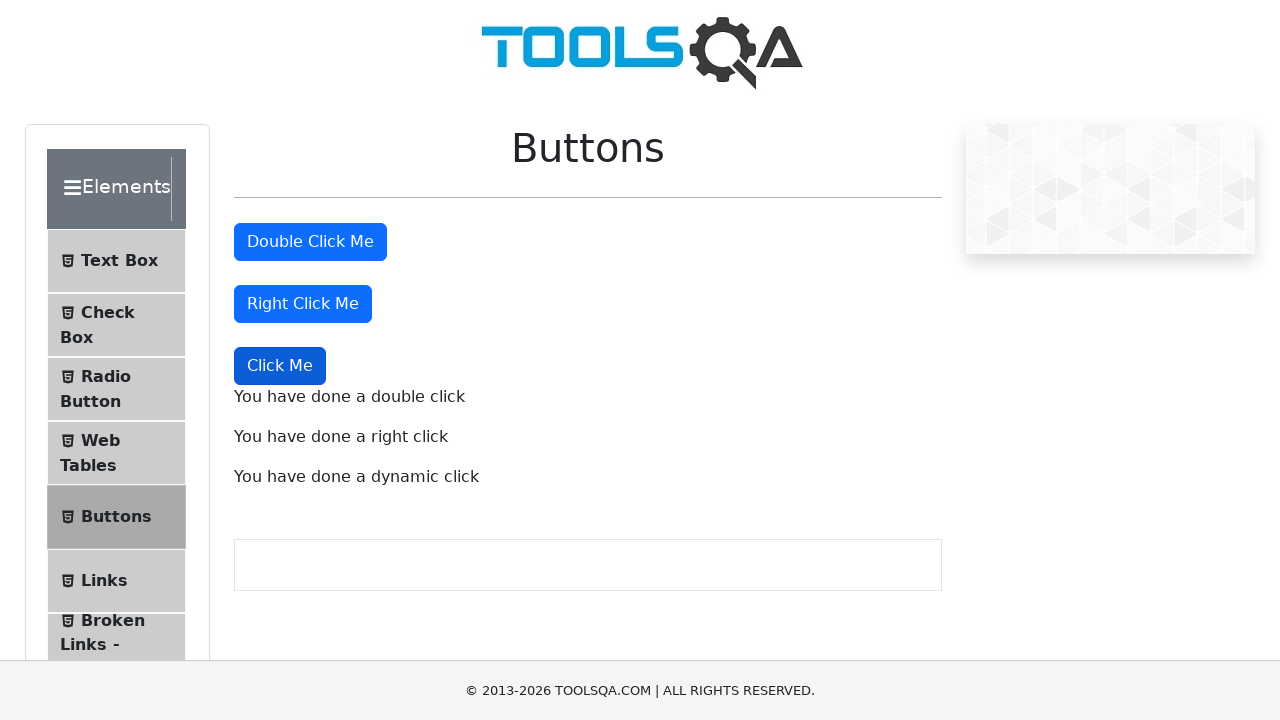

Right click message appeared: 'You have done a right click'
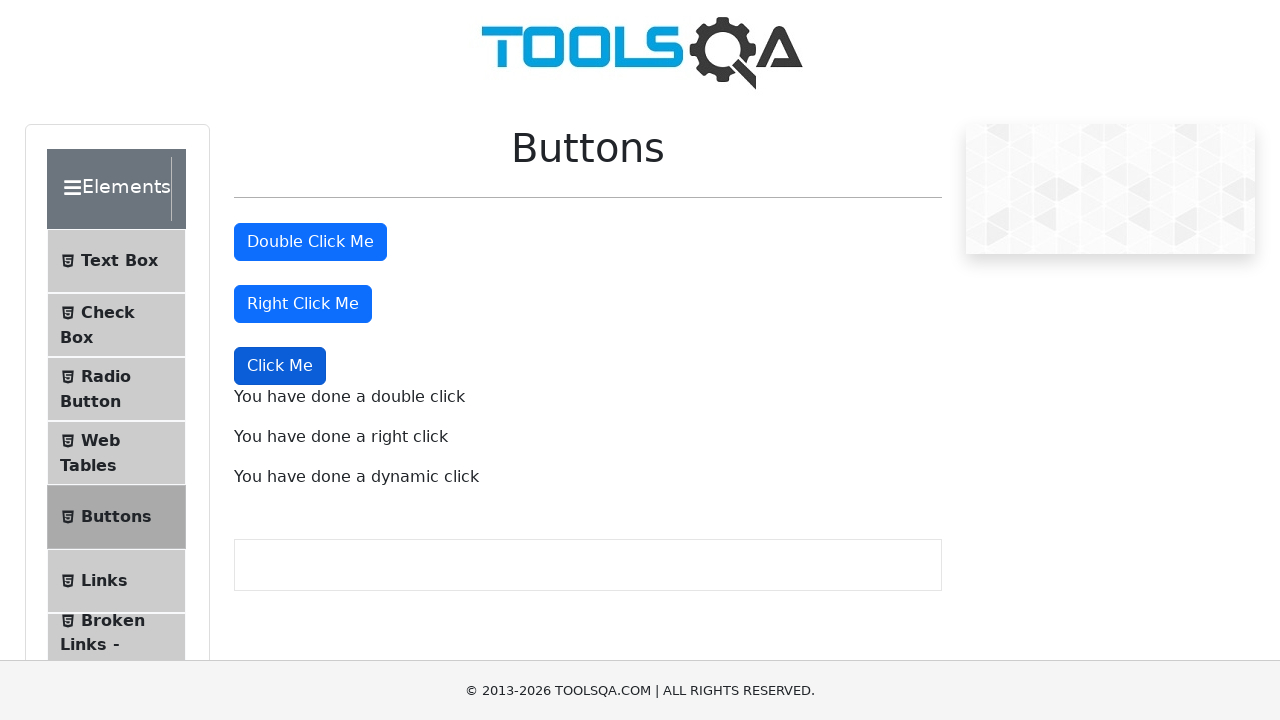

Dynamic click message appeared: 'You have done a dynamic click'
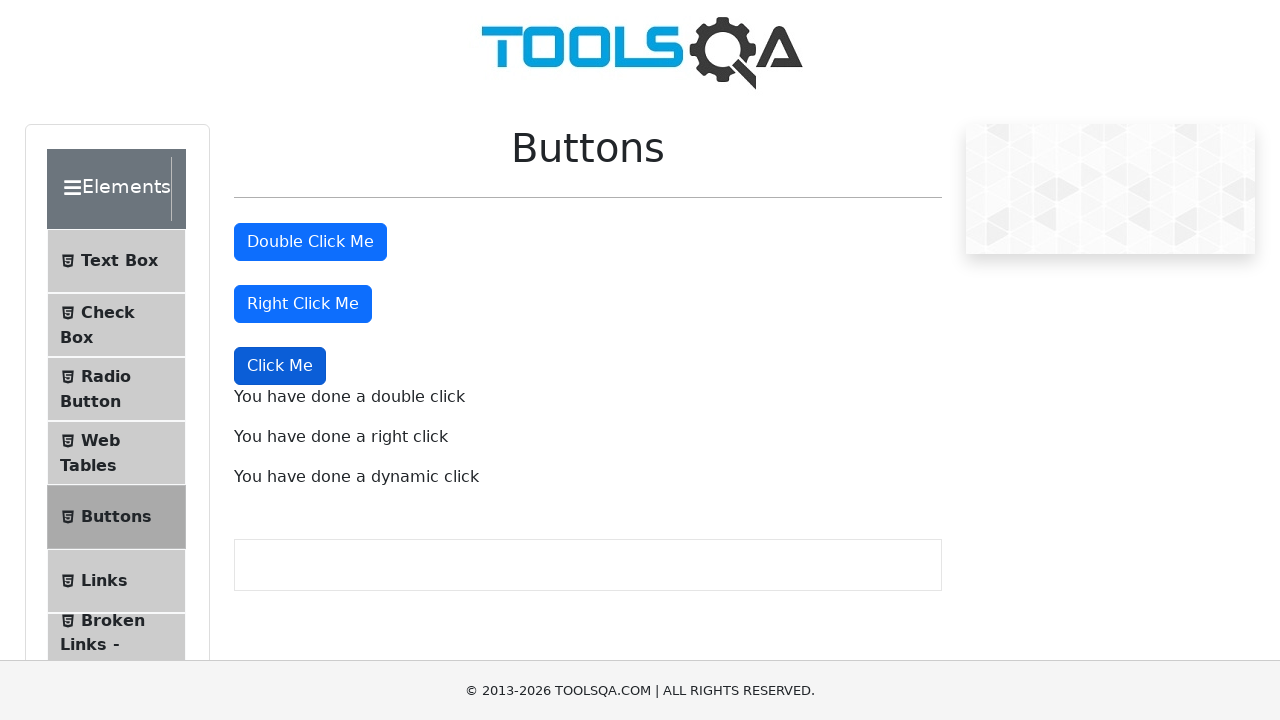

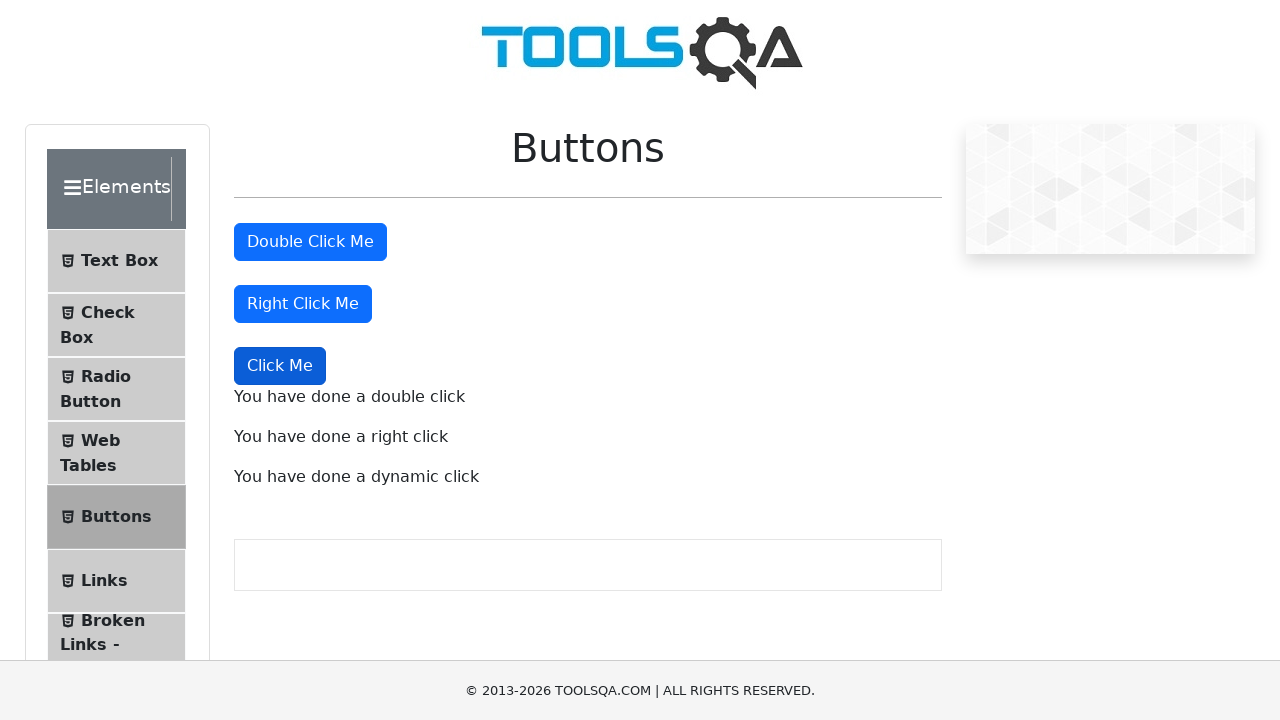